Tests that clicking Clear completed removes all completed items from the list

Starting URL: https://demo.playwright.dev/todomvc

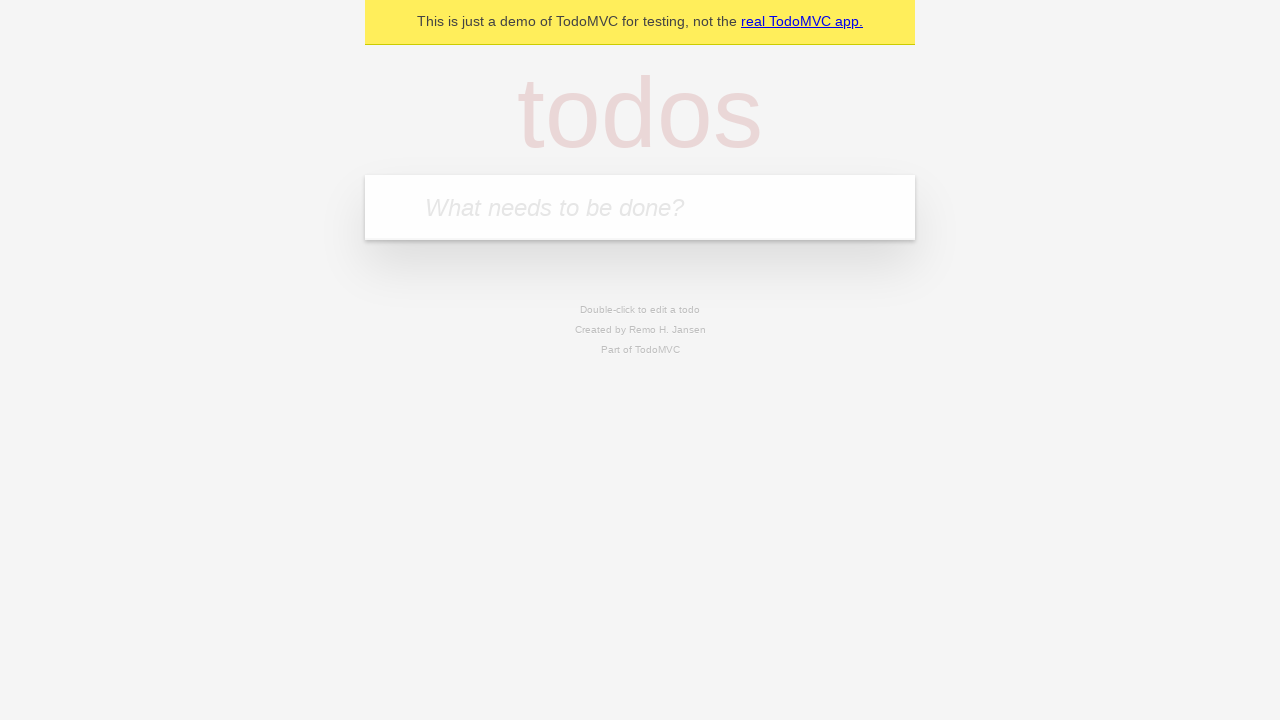

Filled todo input with 'buy some cheese' on internal:attr=[placeholder="What needs to be done?"i]
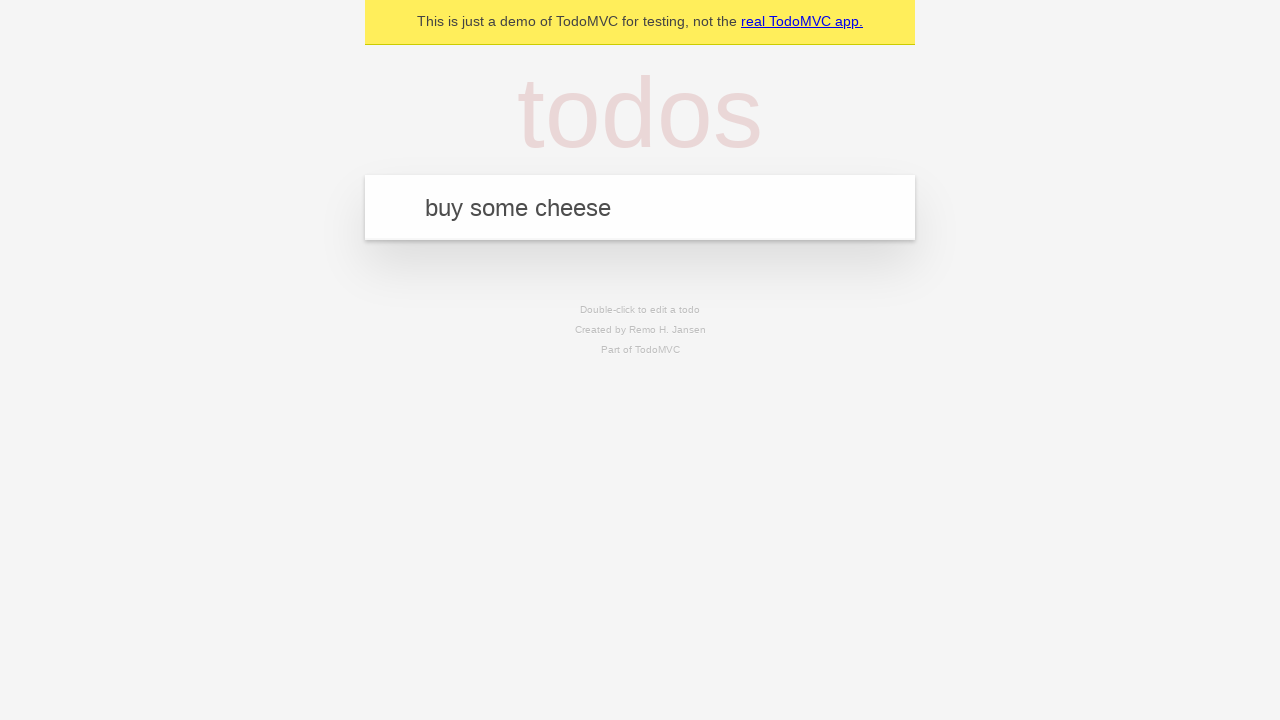

Pressed Enter to add 'buy some cheese' to the list on internal:attr=[placeholder="What needs to be done?"i]
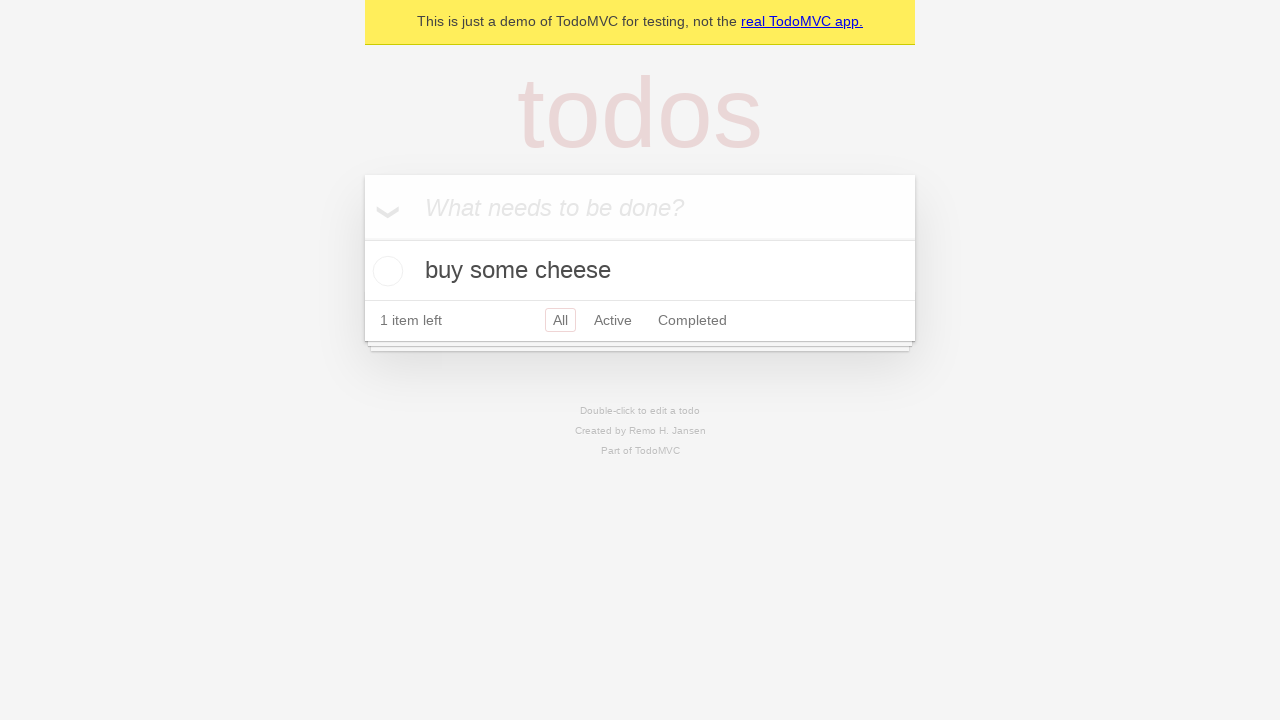

Filled todo input with 'feed the cat' on internal:attr=[placeholder="What needs to be done?"i]
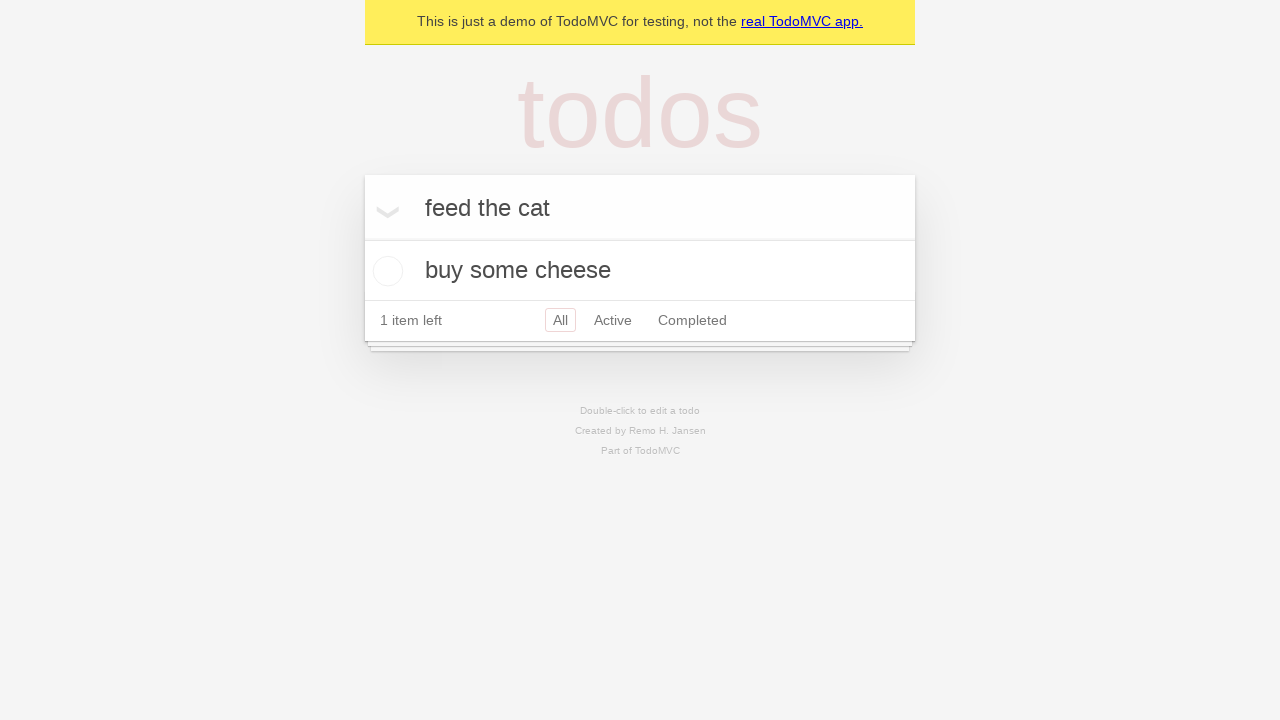

Pressed Enter to add 'feed the cat' to the list on internal:attr=[placeholder="What needs to be done?"i]
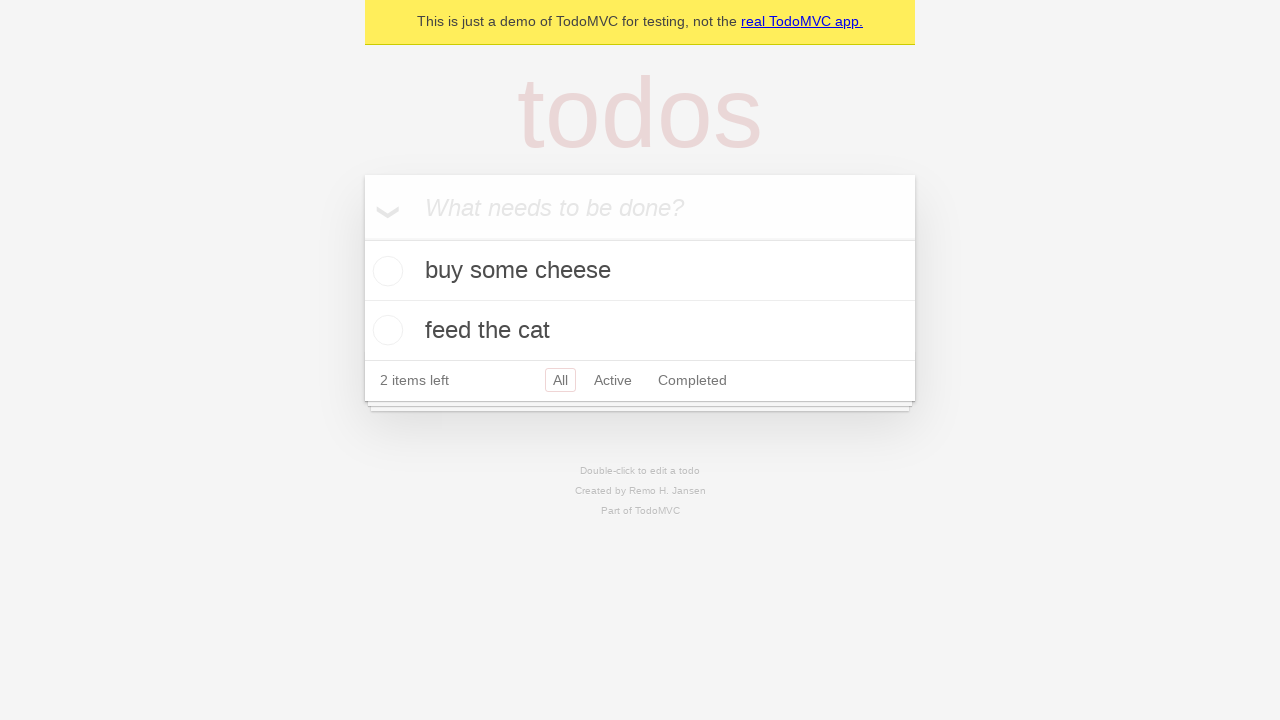

Filled todo input with 'book a doctors appointment' on internal:attr=[placeholder="What needs to be done?"i]
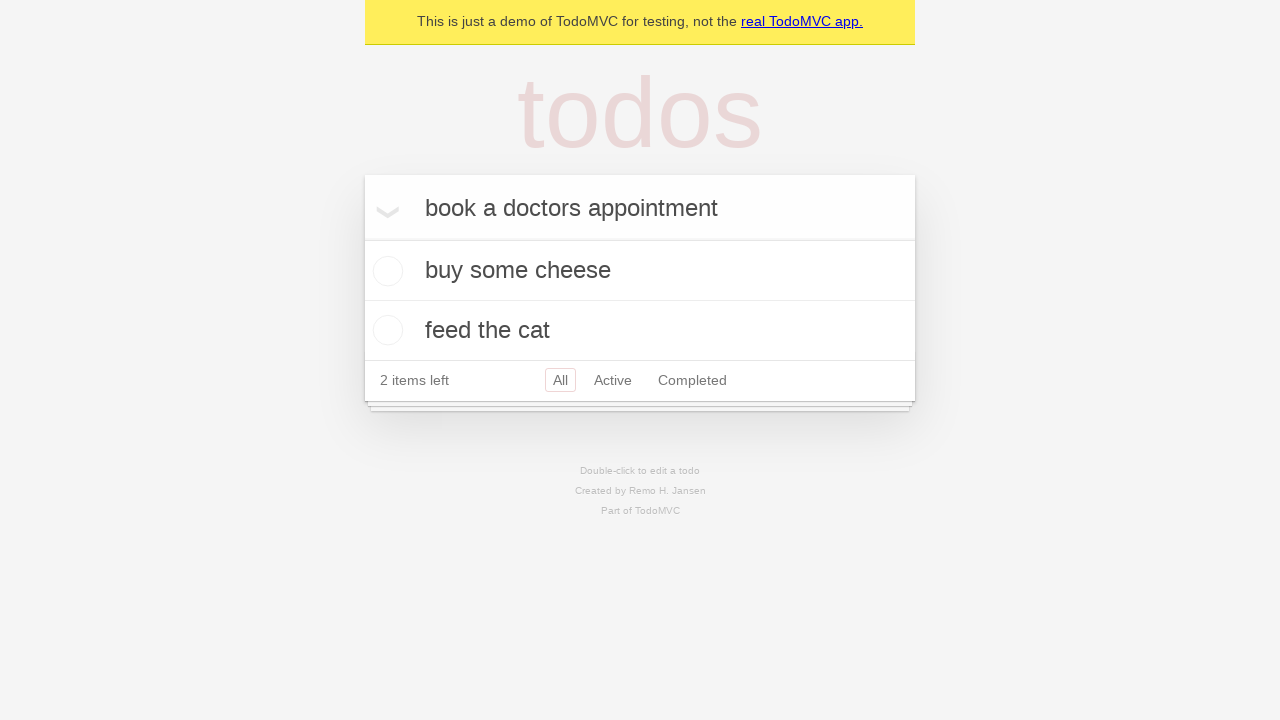

Pressed Enter to add 'book a doctors appointment' to the list on internal:attr=[placeholder="What needs to be done?"i]
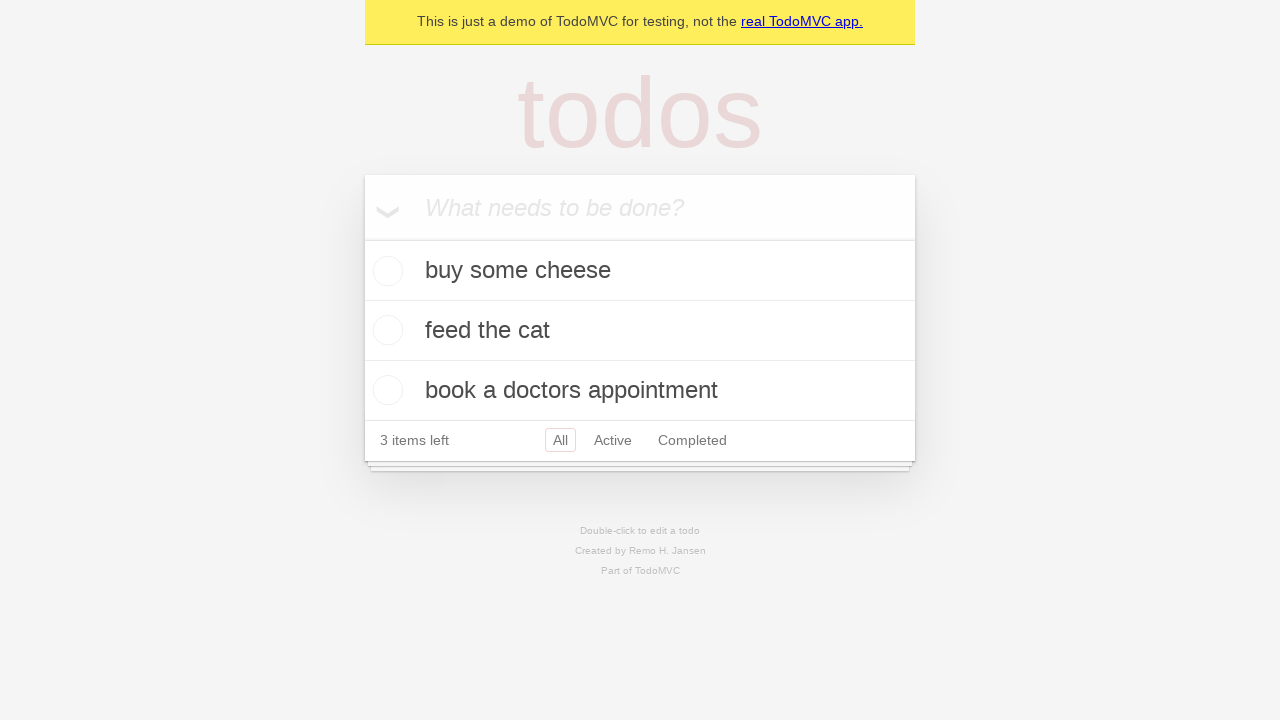

Located all todo items on the page
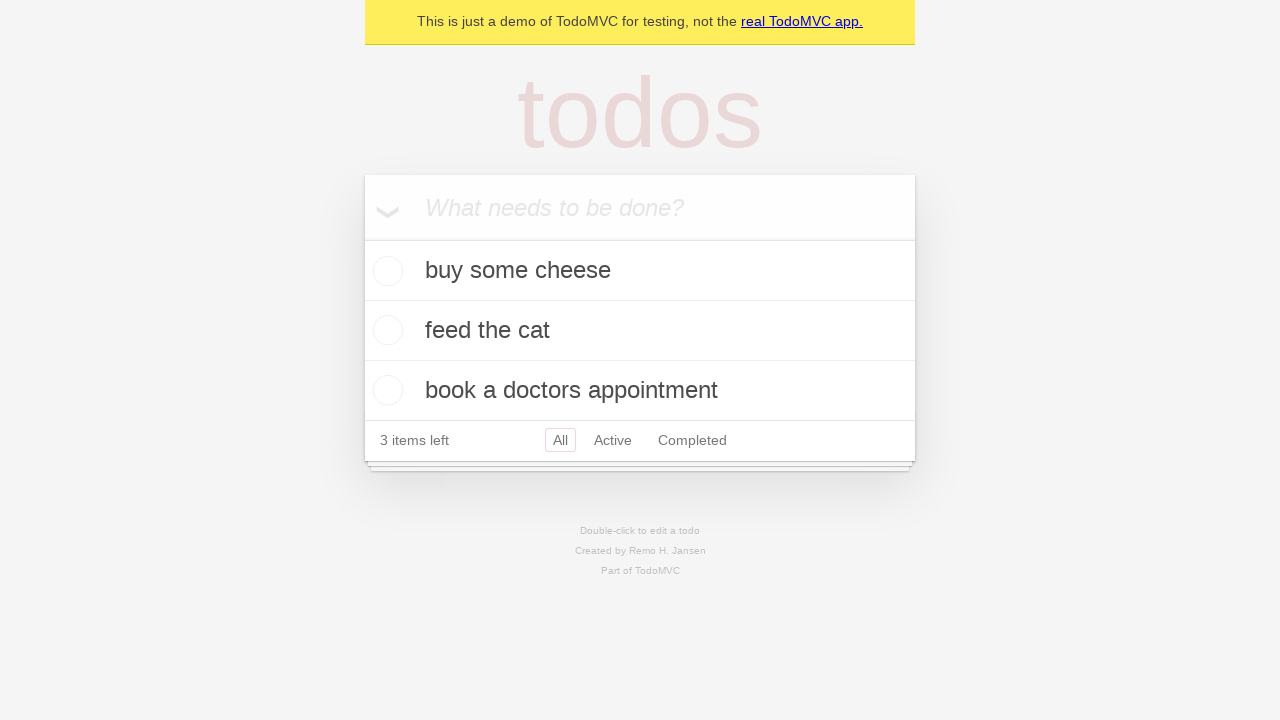

Checked the second todo item ('feed the cat') at (385, 330) on internal:testid=[data-testid="todo-item"s] >> nth=1 >> internal:role=checkbox
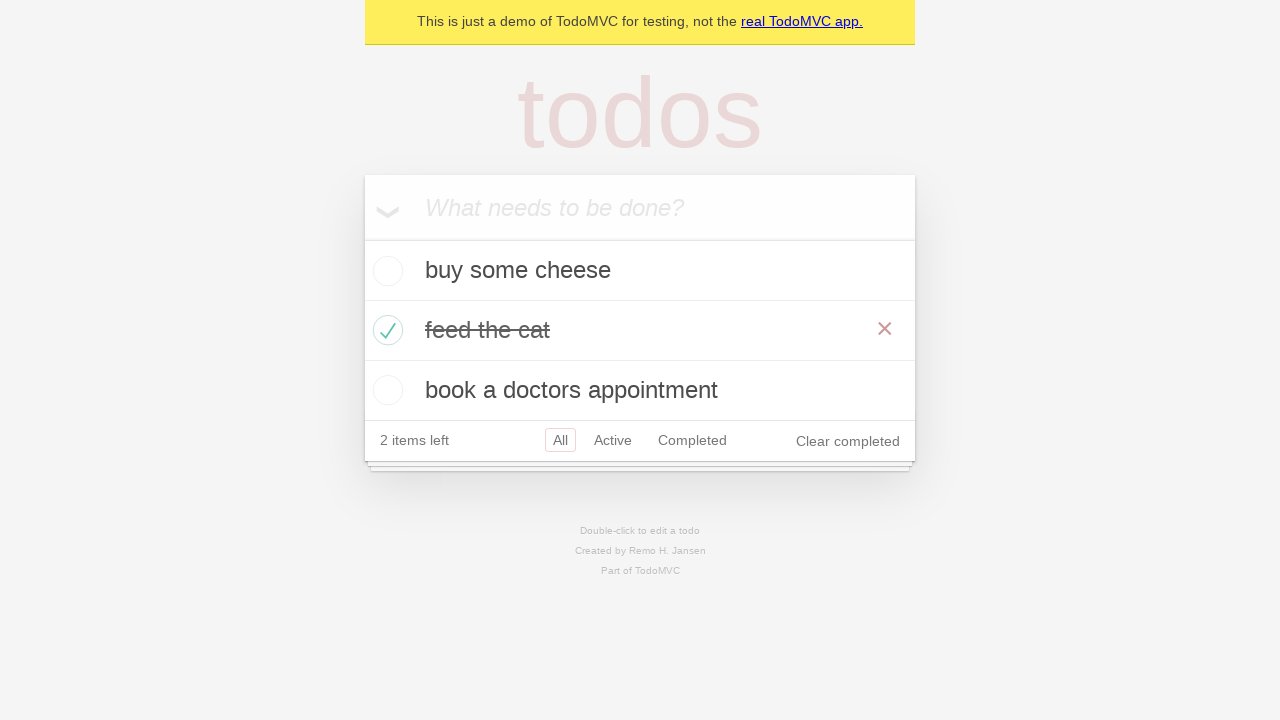

Clicked 'Clear completed' button to remove completed items at (848, 441) on internal:role=button[name="Clear completed"i]
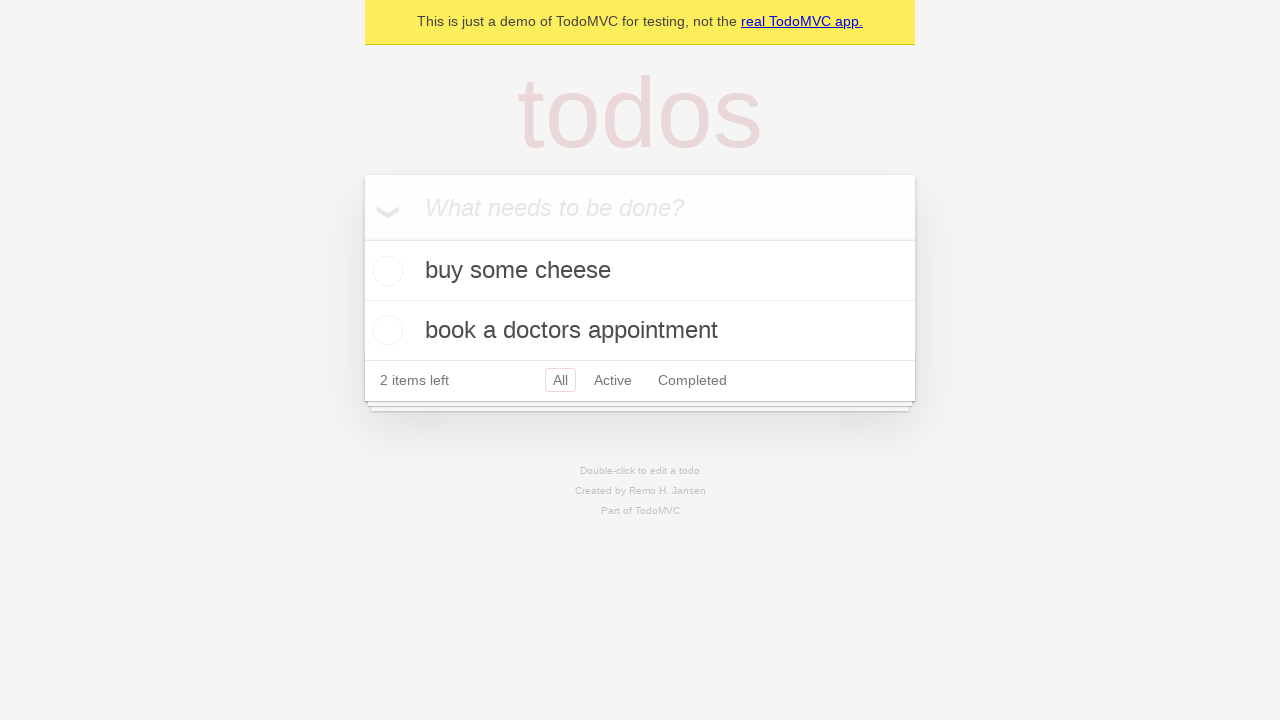

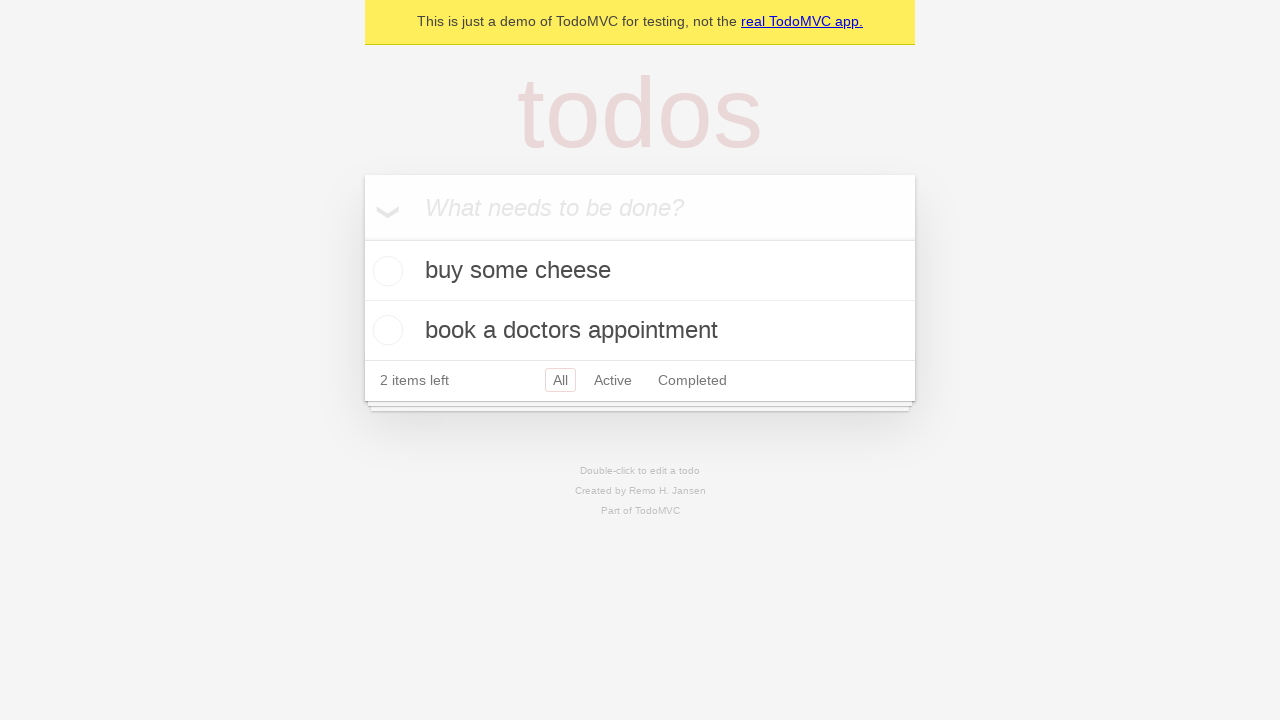